Tests a registration form by filling in various fields including text inputs, textarea, email, clearing fields, clicking checkboxes, and selecting from dropdowns

Starting URL: https://demo.automationtesting.in/Register.html

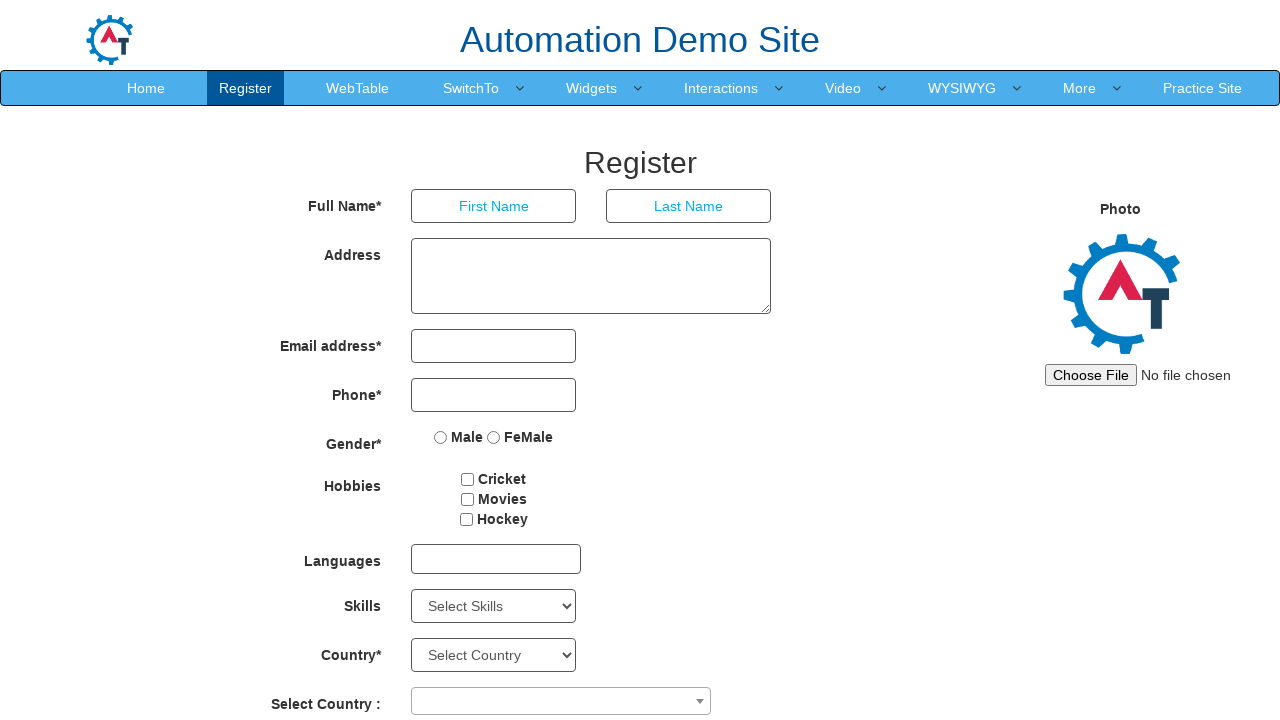

Filled first name field with 'FirstName Test' on //input[@placeholder='First Name']
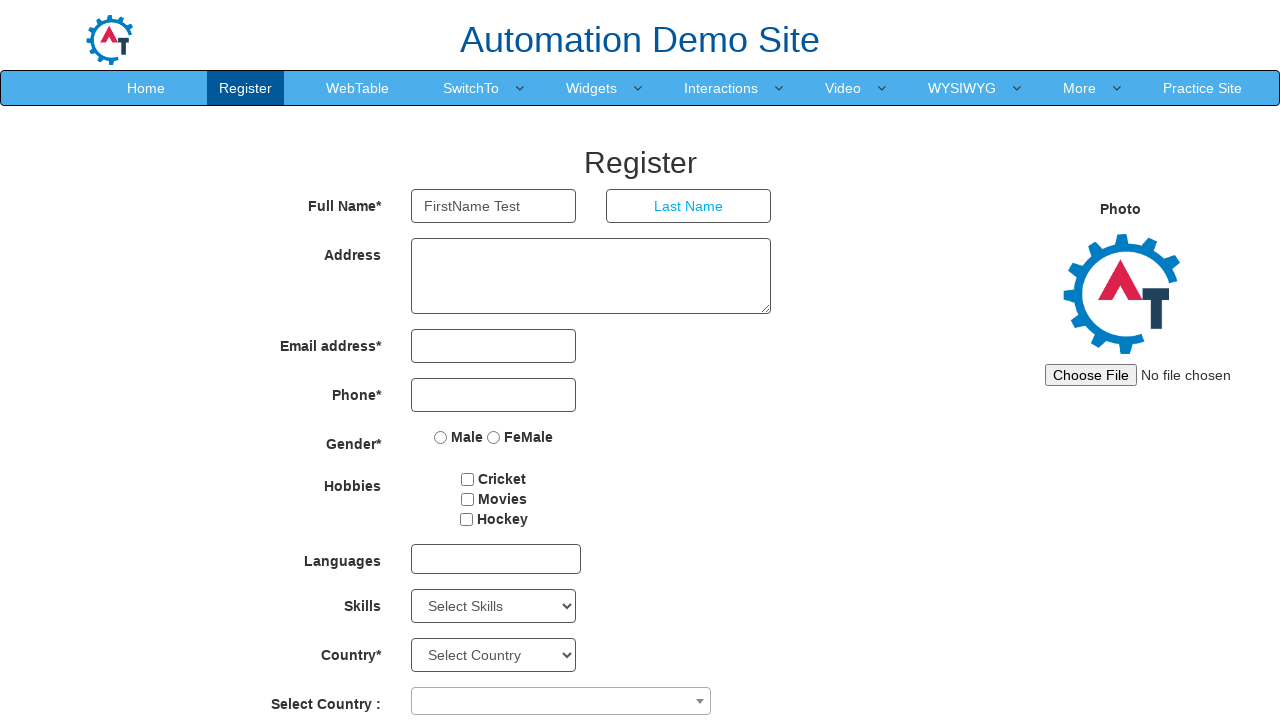

Filled last name field with 'LastName Test' on //input[@placeholder='Last Name']
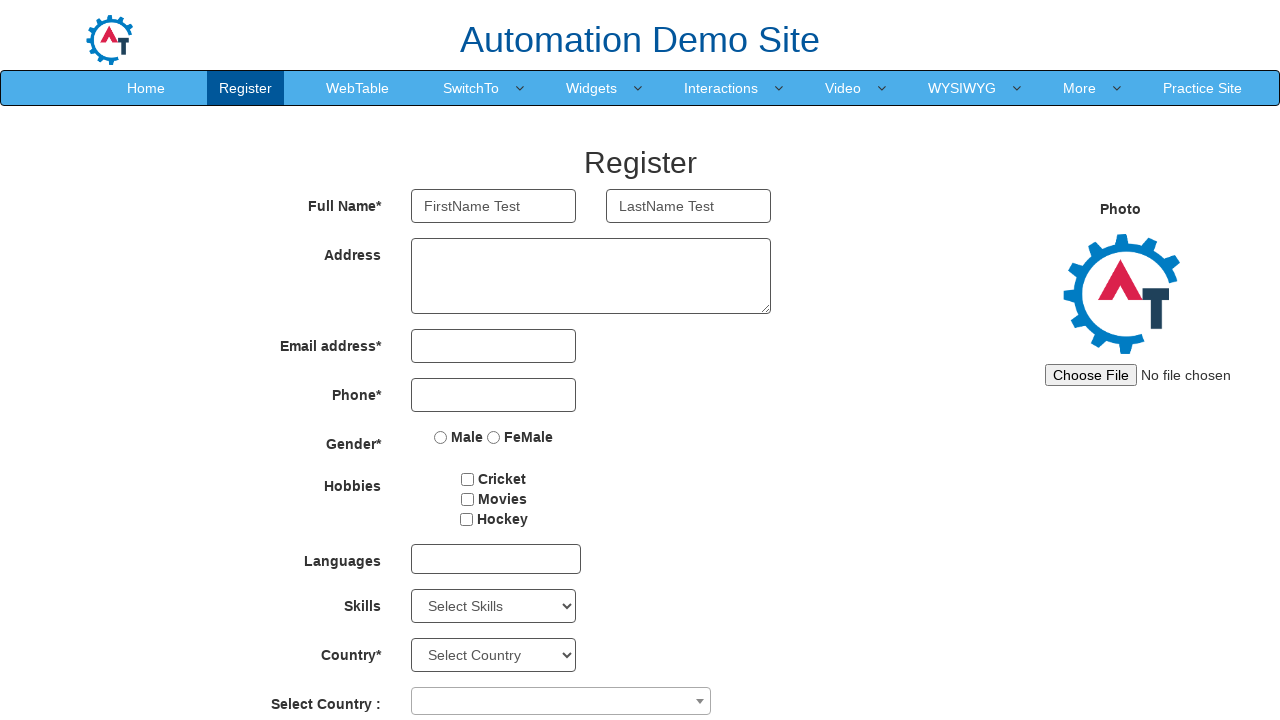

Filled address textarea with 'Address Test' on //textarea[@rows='3']
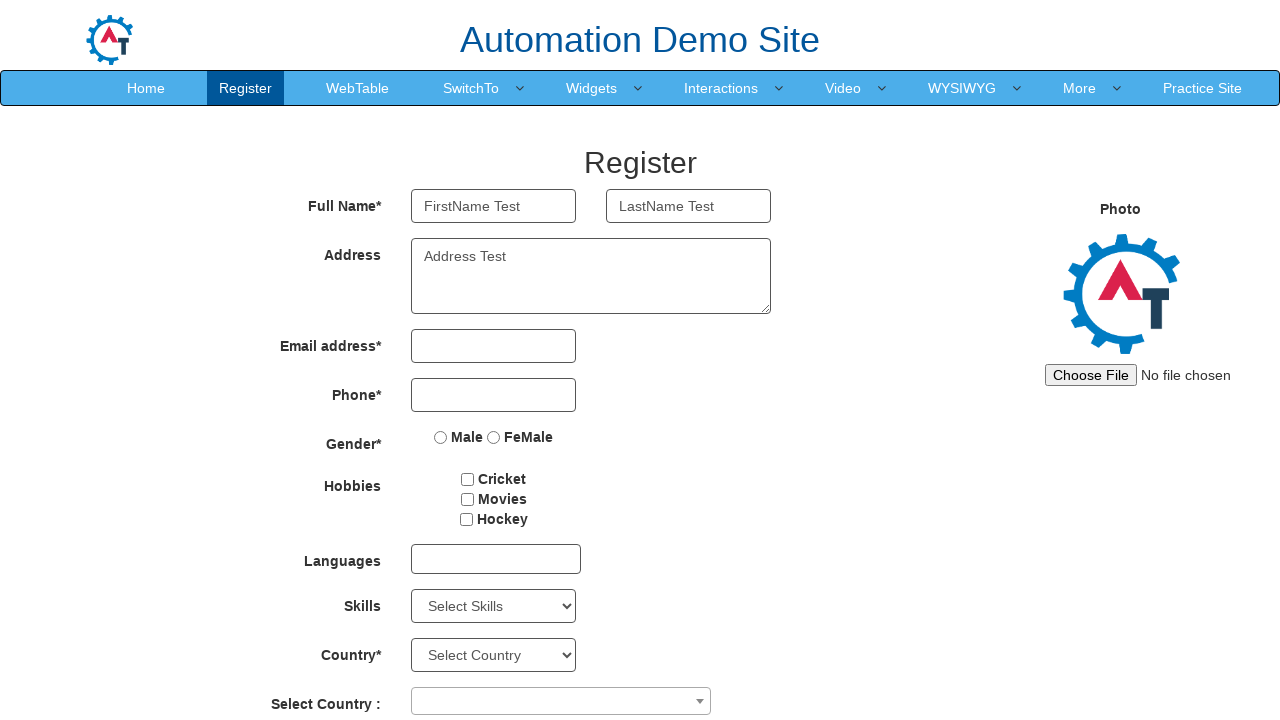

Filled email field with 'Test@123.com' on //input[@type='email']
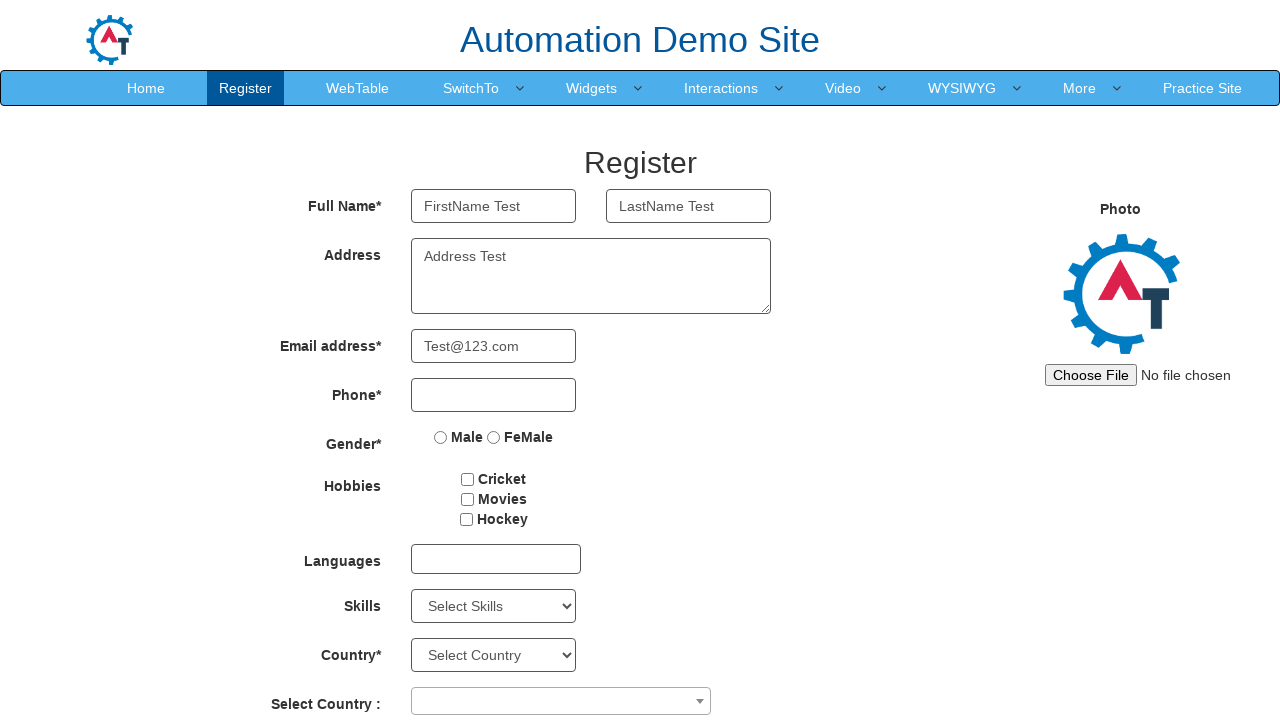

Cleared first name field on //input[@placeholder='First Name']
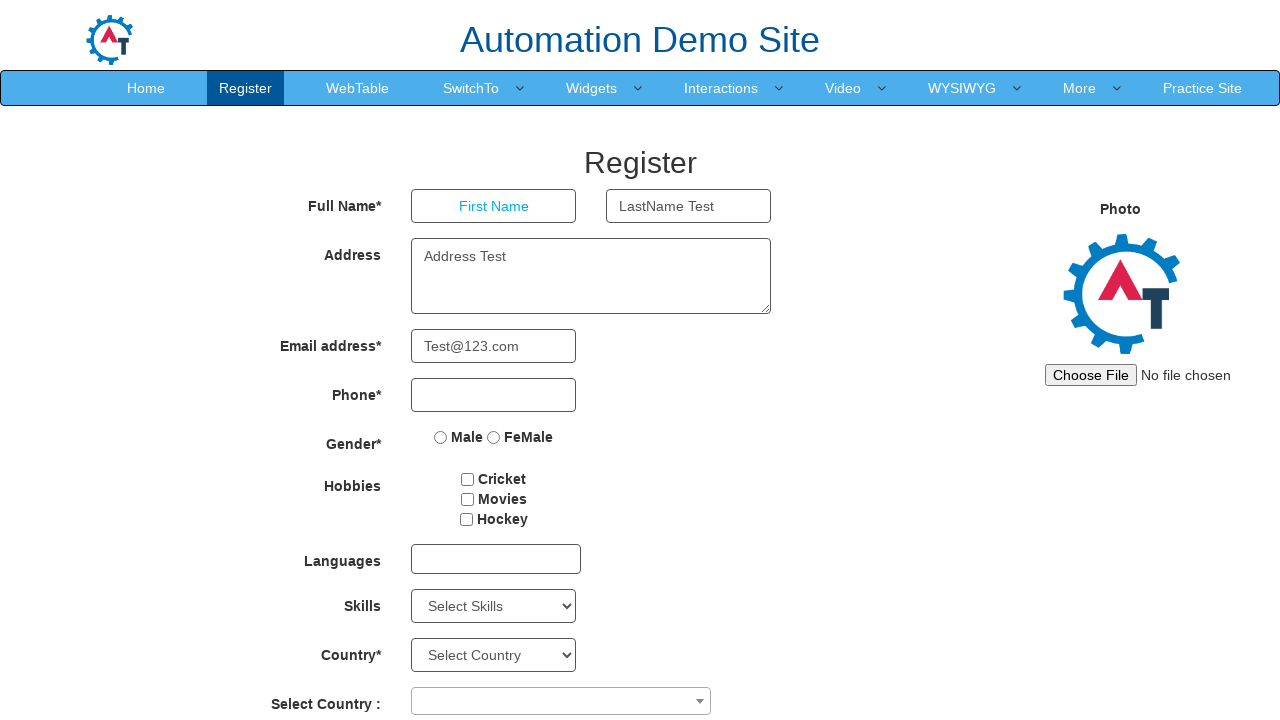

Clicked Cricket checkbox at (468, 479) on xpath=//input[@value='Cricket']
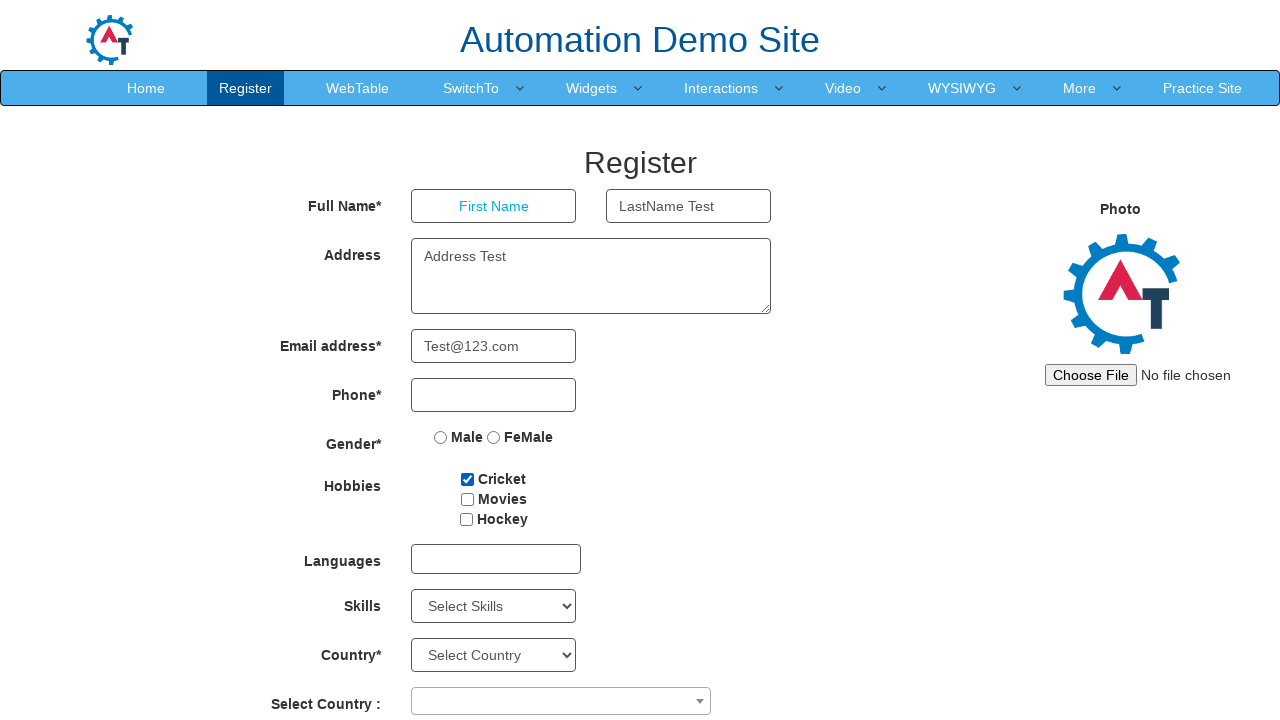

Selected skill from dropdown at index 4 on //select[@ng-model='Skill']
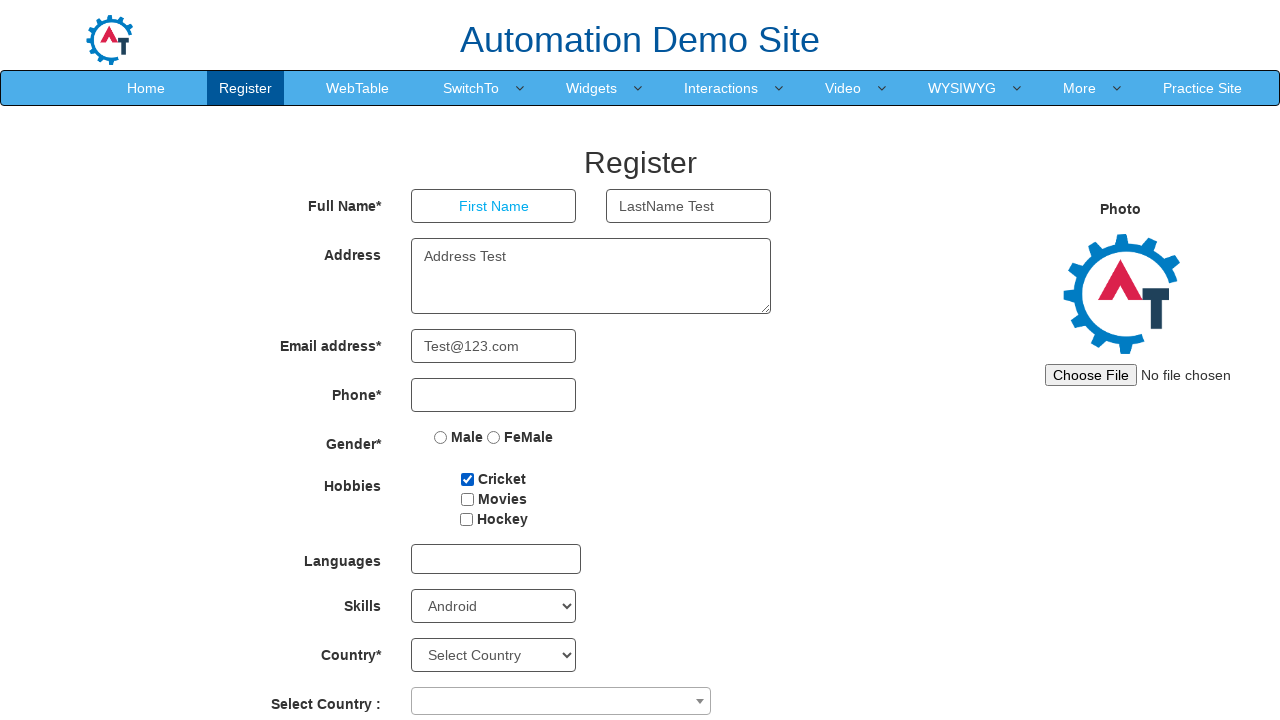

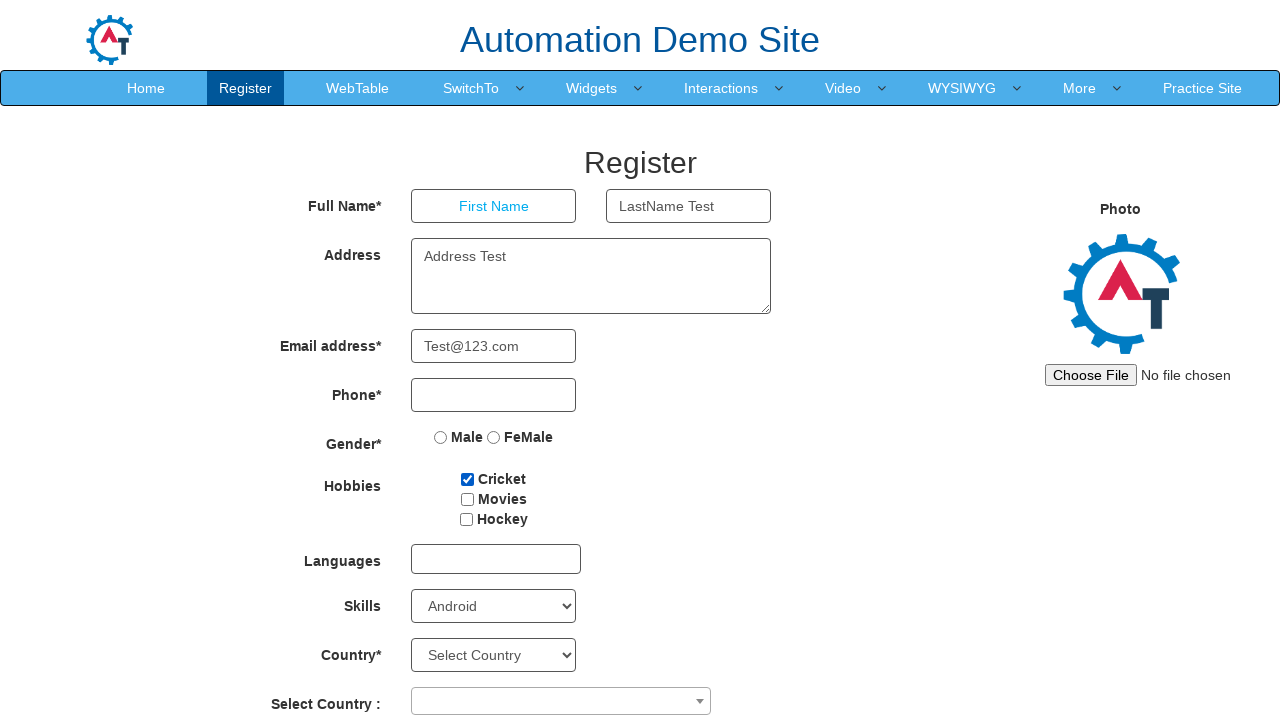